Tests JavaScript alert handling including normal alerts, confirmation dialogs, and prompt dialogs on The Internet Herokuapp

Starting URL: https://the-internet.herokuapp.com/javascript_alerts

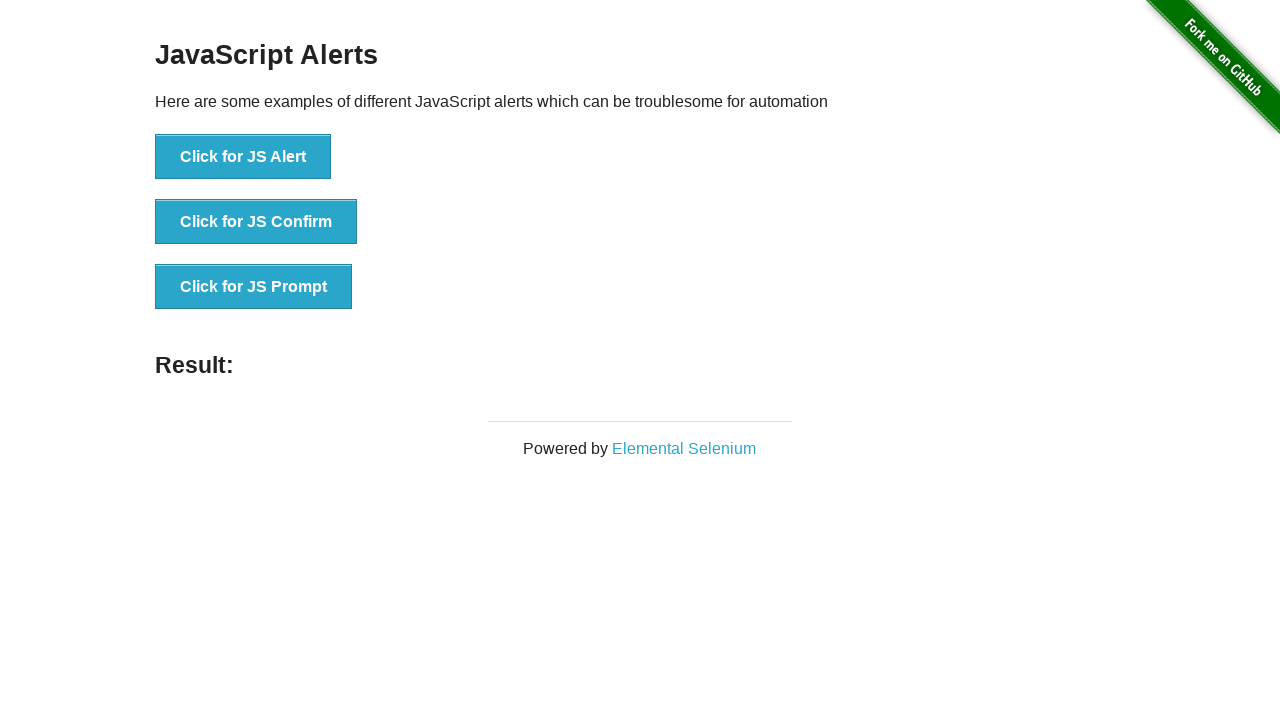

Clicked button to trigger normal JavaScript alert at (243, 157) on xpath=//button[@onclick='jsAlert()']
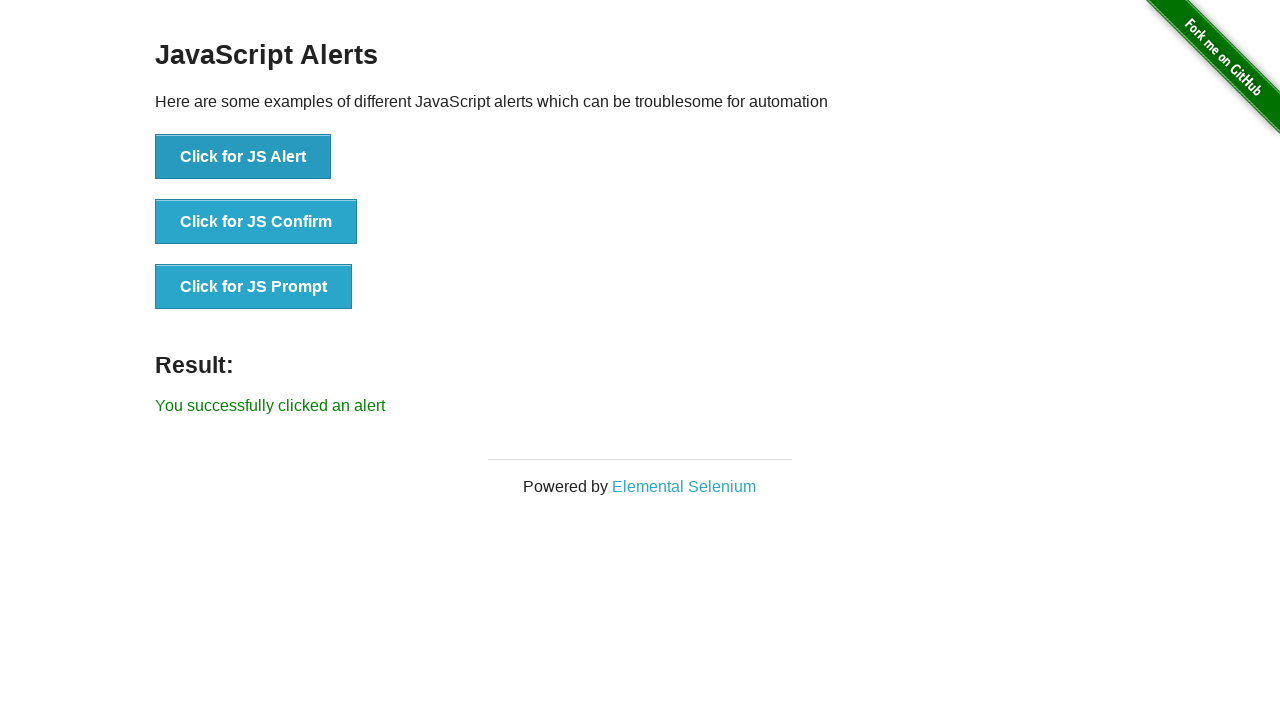

Set up dialog handler to accept normal alert
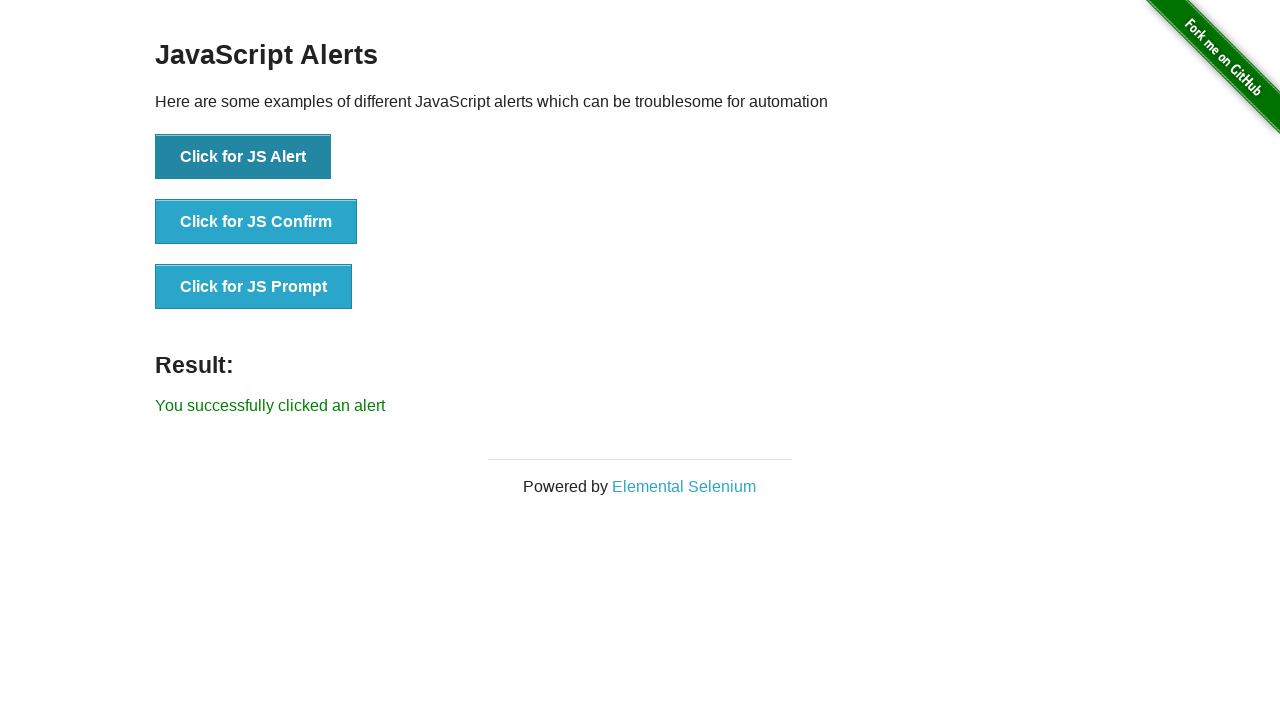

Clicked button to trigger JavaScript confirmation dialog at (256, 222) on xpath=//button[normalize-space()='Click for JS Confirm']
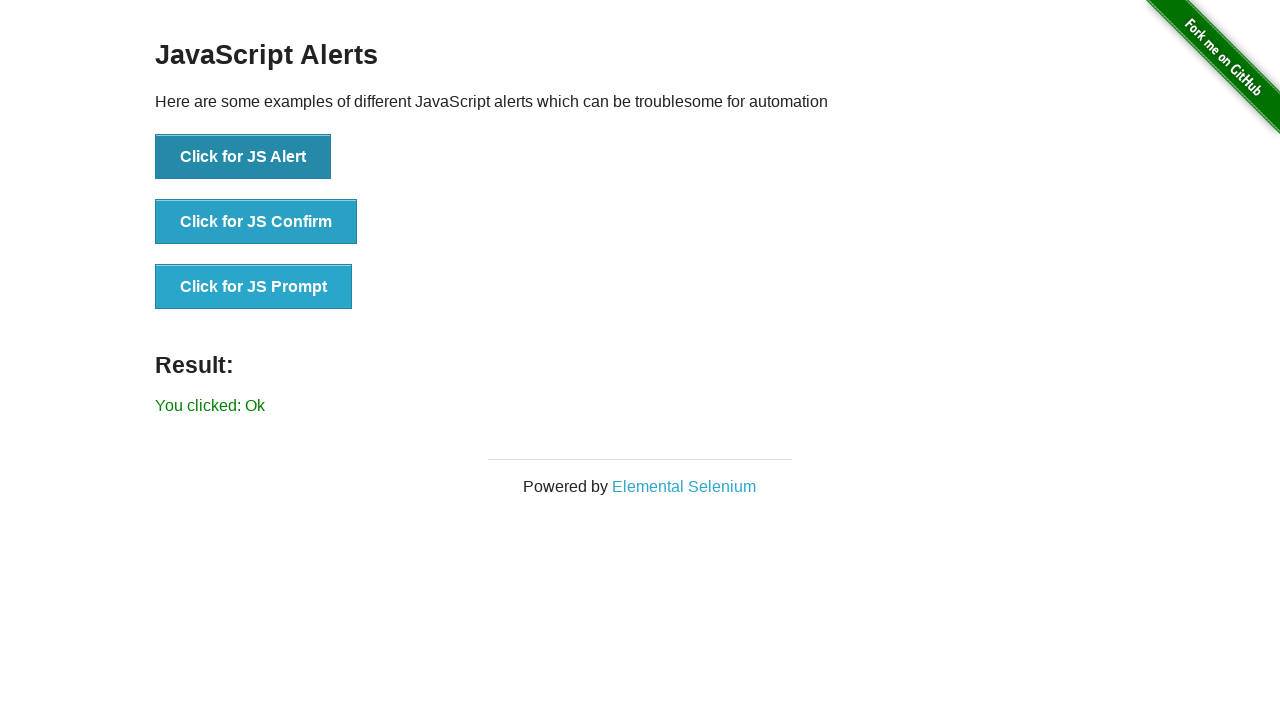

Set up dialog handler to dismiss confirmation dialog
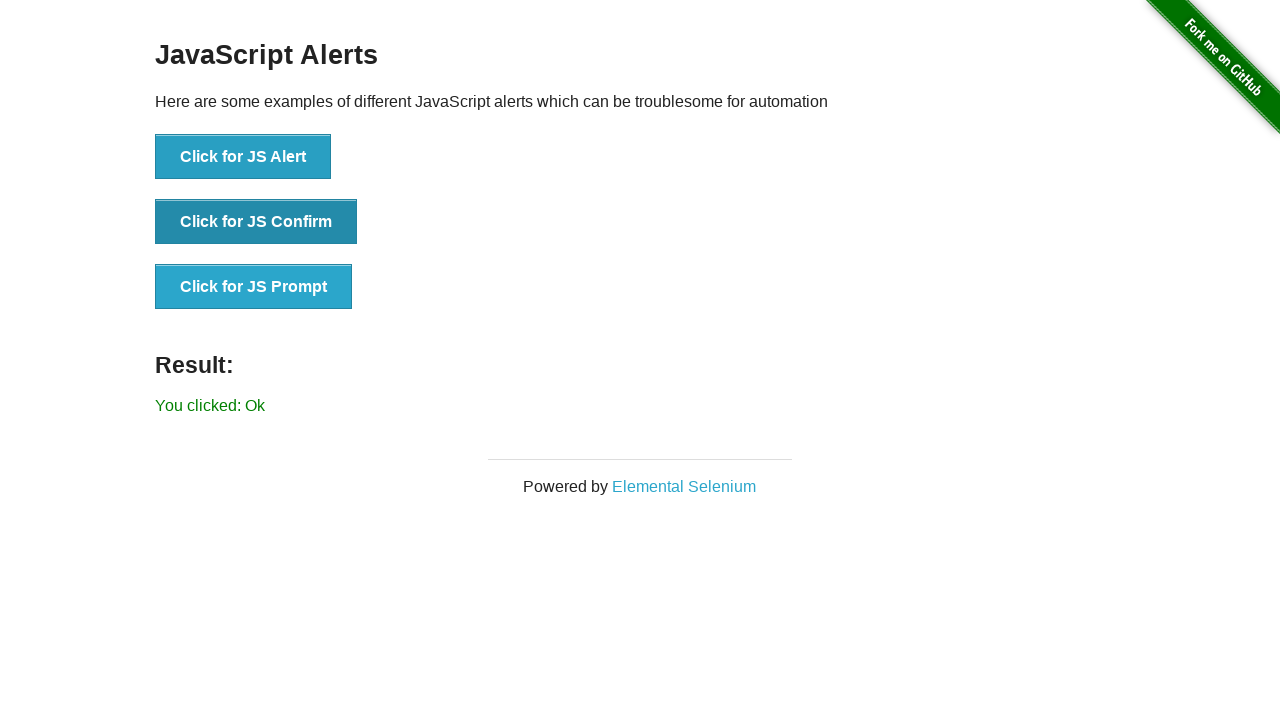

Set up dialog handler to accept prompt with 'Selenium' text
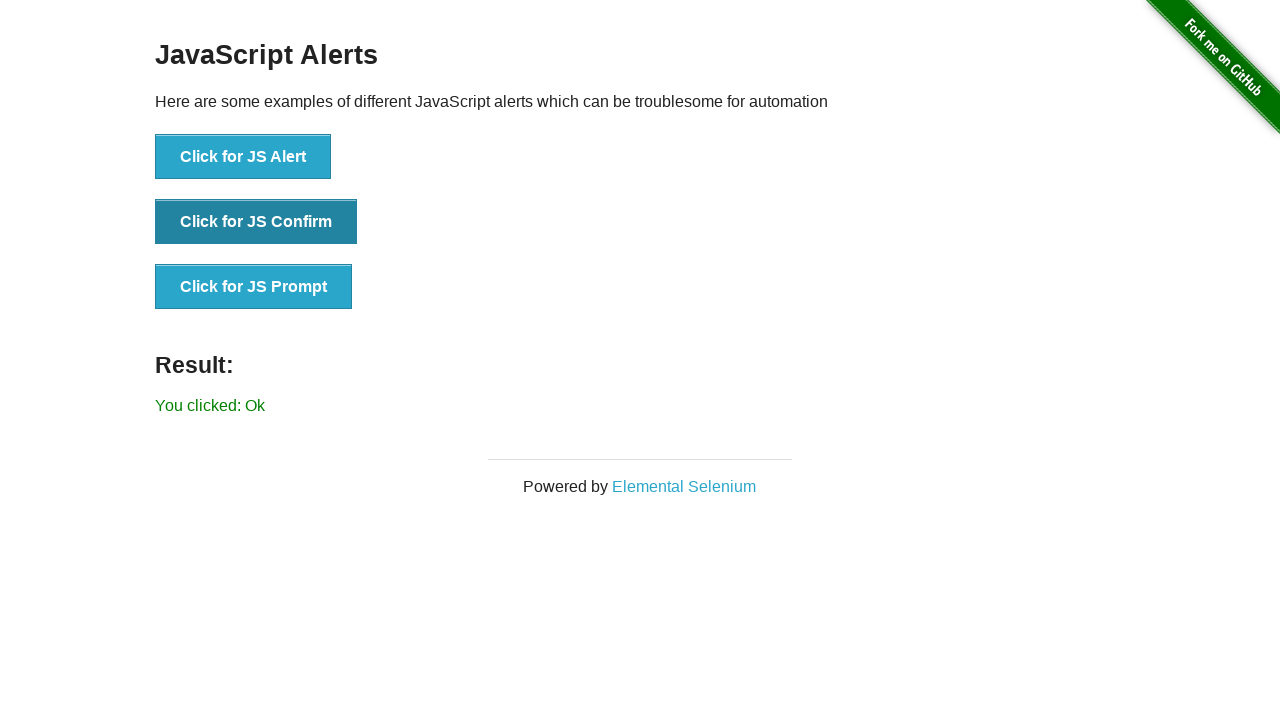

Clicked button to trigger JavaScript prompt dialog at (254, 287) on xpath=//button[@onclick='jsPrompt()']
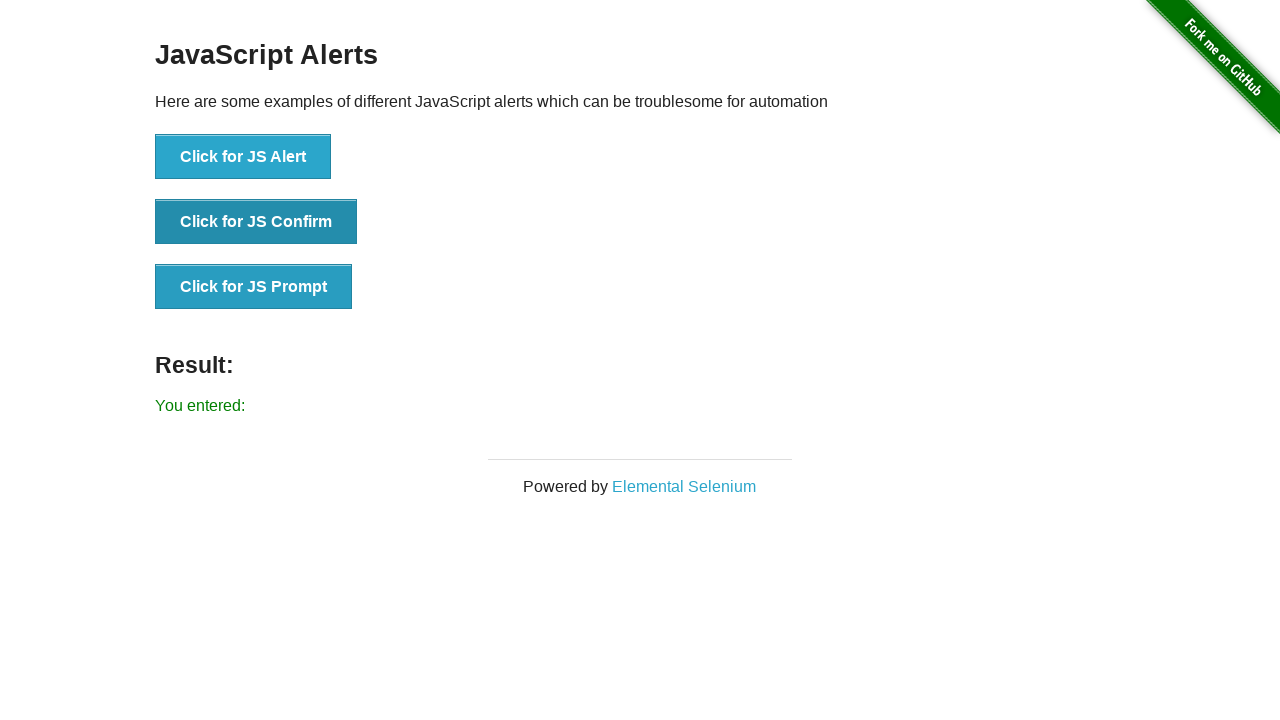

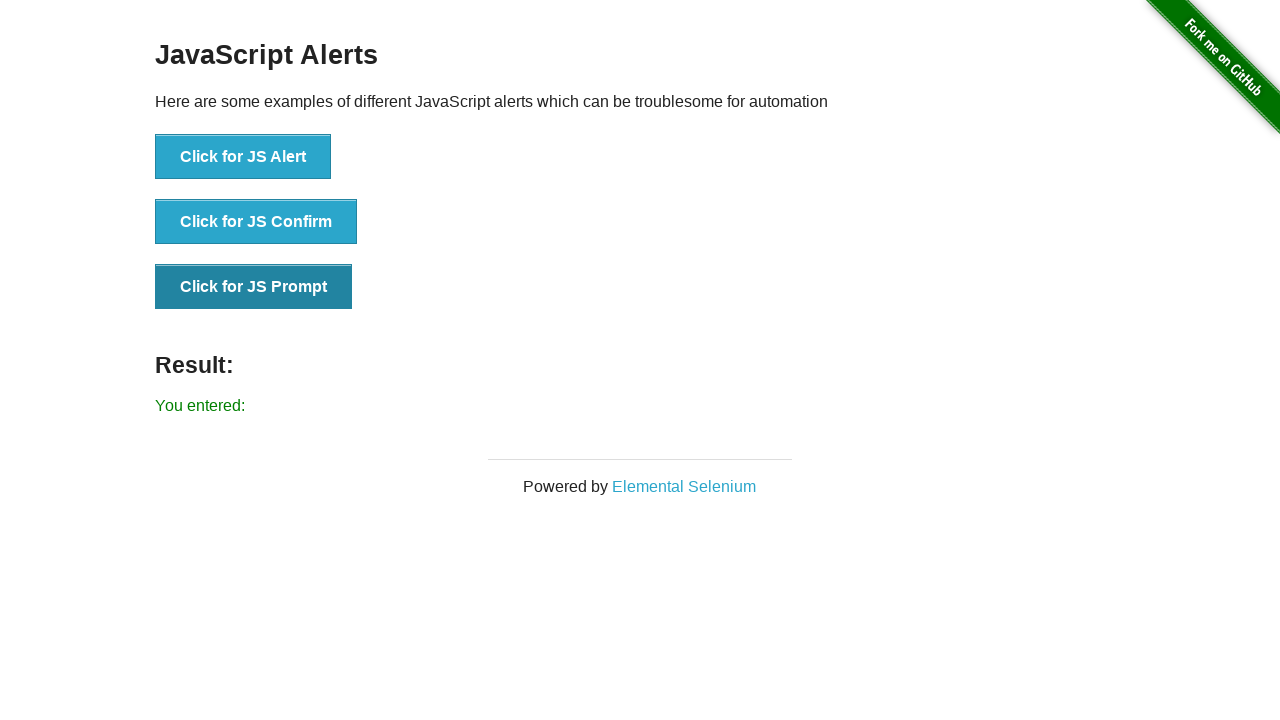